Tests web table sorting functionality by clicking the "Veg name" column header and verifying that the table data becomes sorted alphabetically

Starting URL: https://rahulshettyacademy.com/seleniumPractise/#/offers

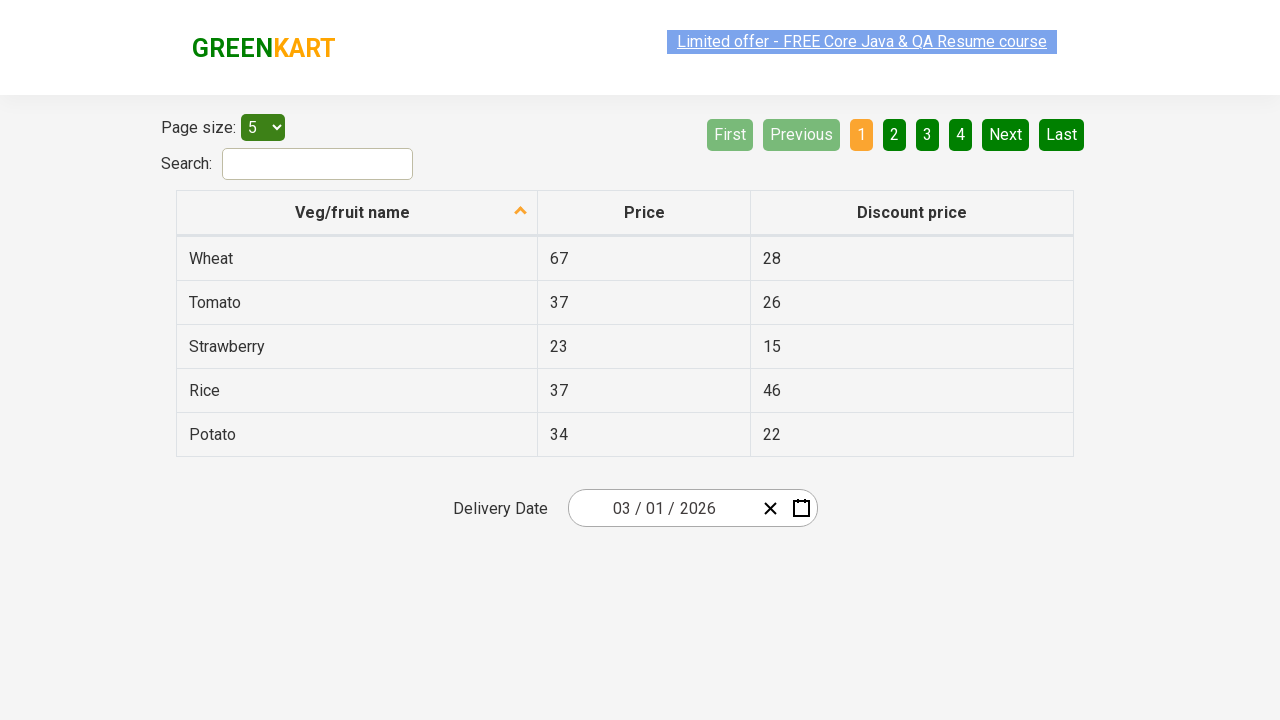

Clicked 'Veg name' column header to sort table at (357, 213) on xpath=//tr/th[1]
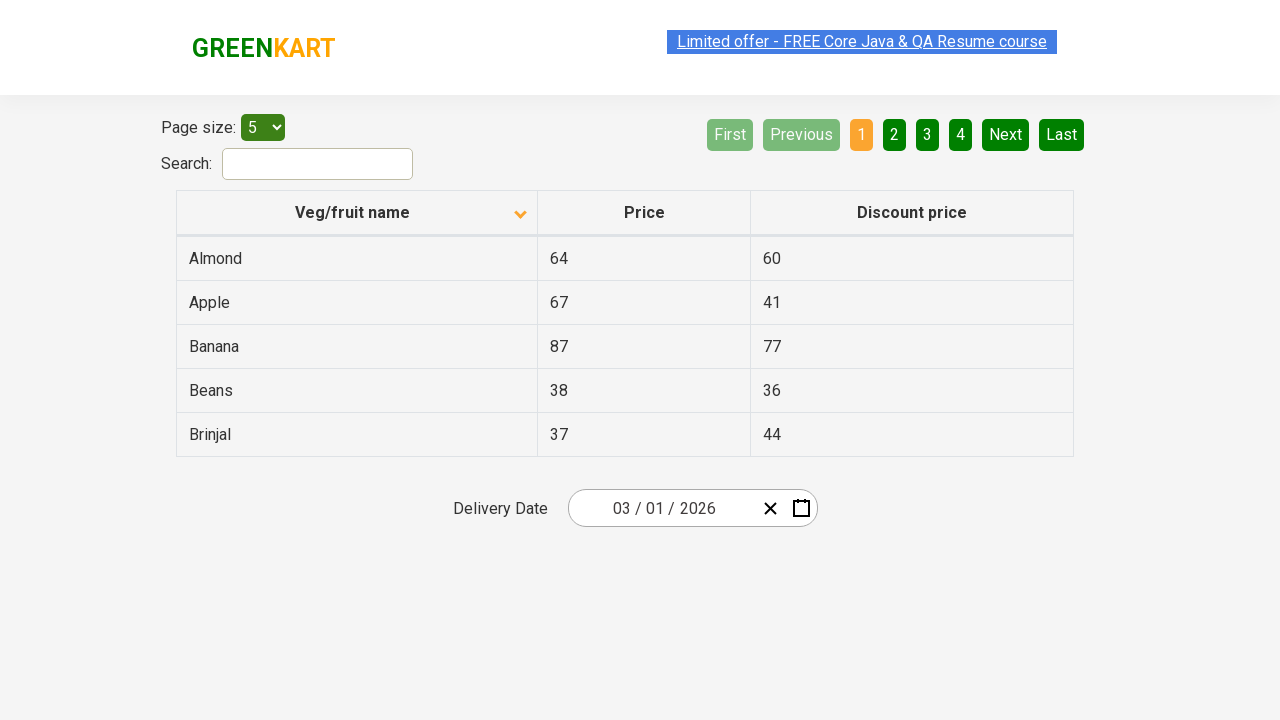

Table data loaded after sorting
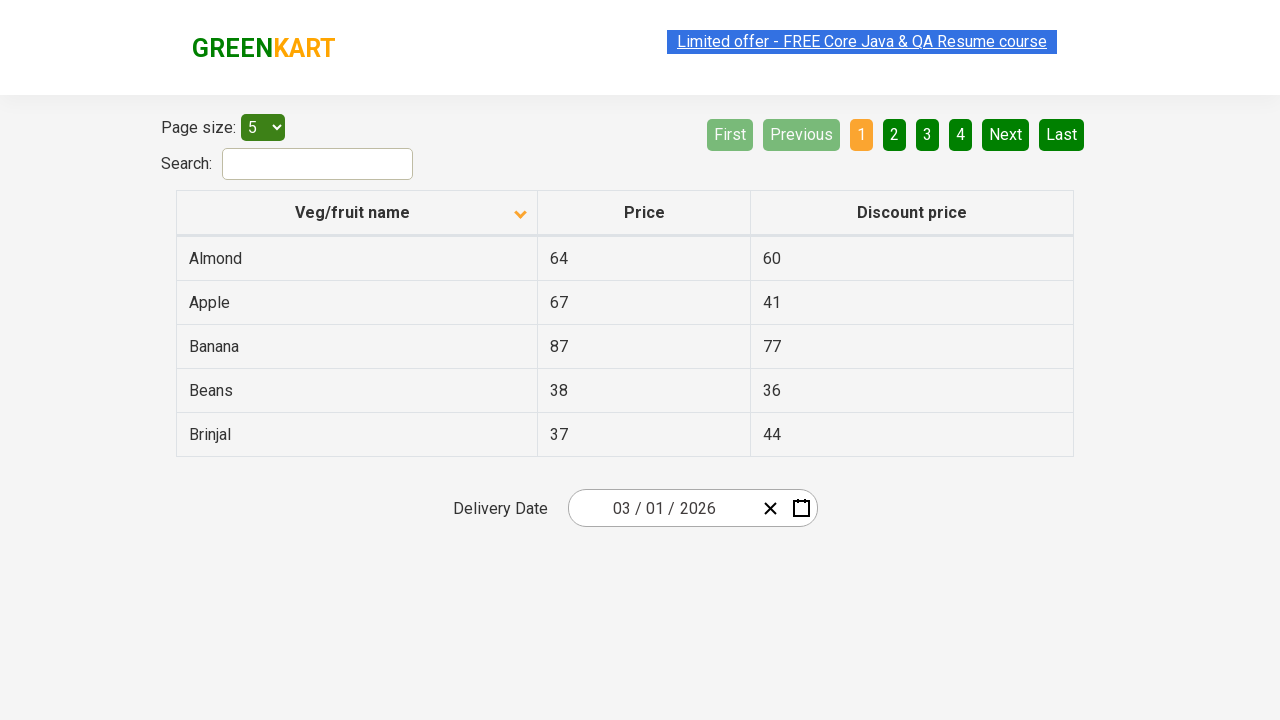

Retrieved all elements from first column of table
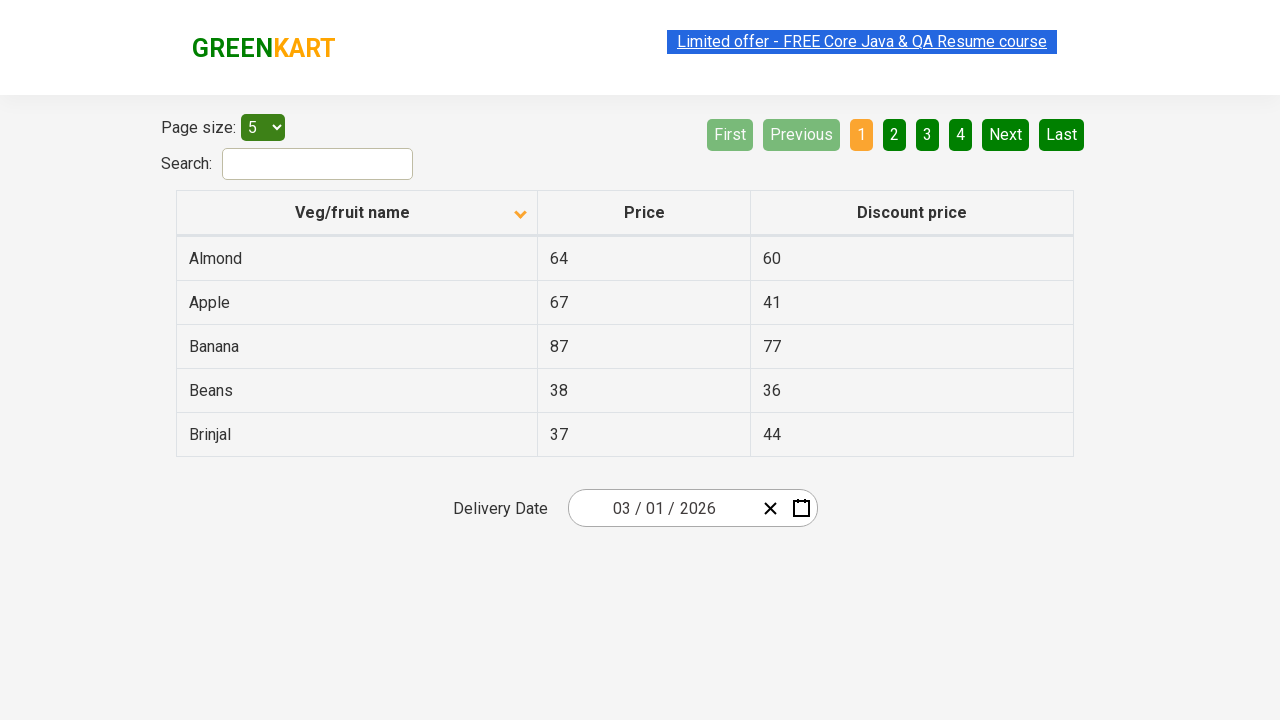

Extracted text content from all table cells in first column
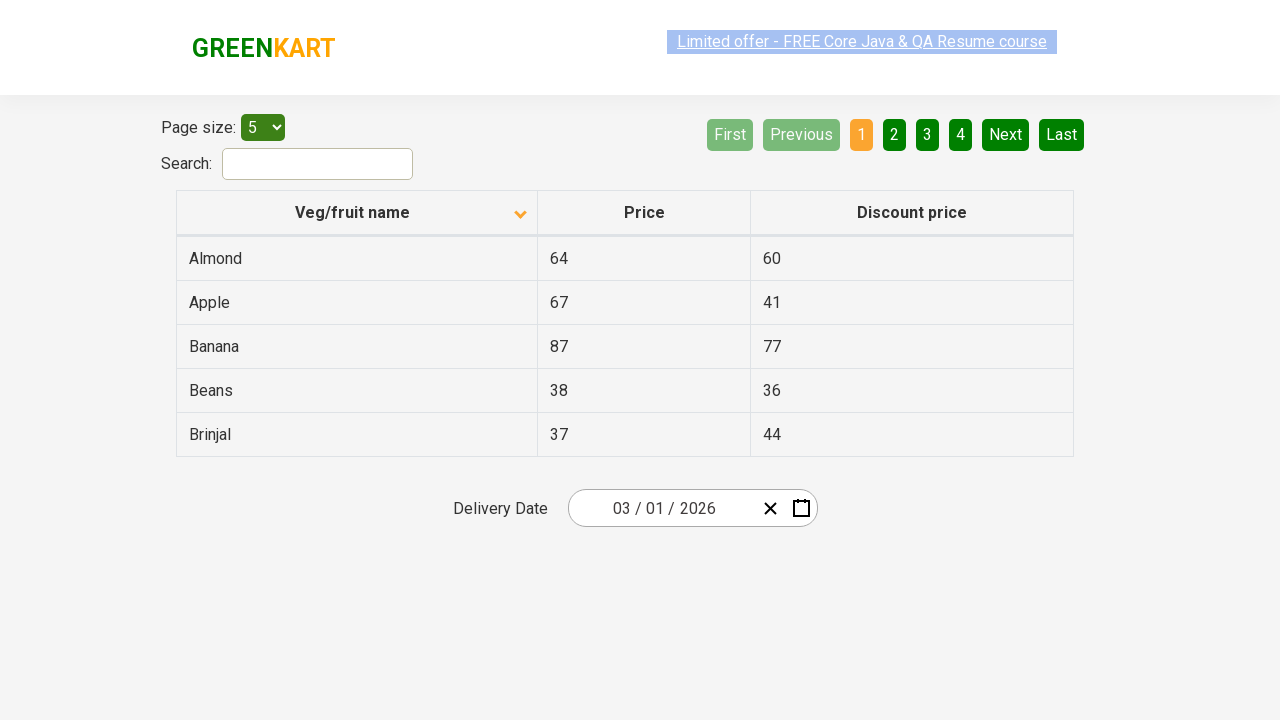

Created alphabetically sorted copy of vegetable names
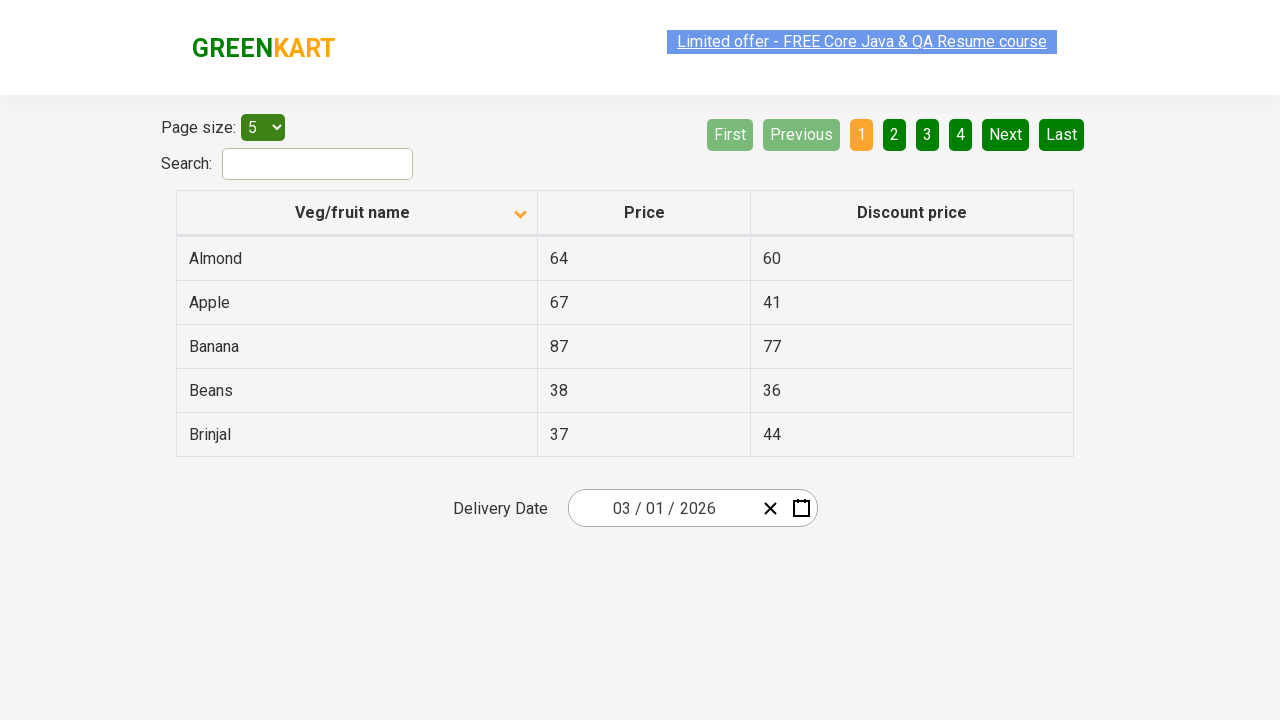

Verified table is sorted alphabetically - assertion passed
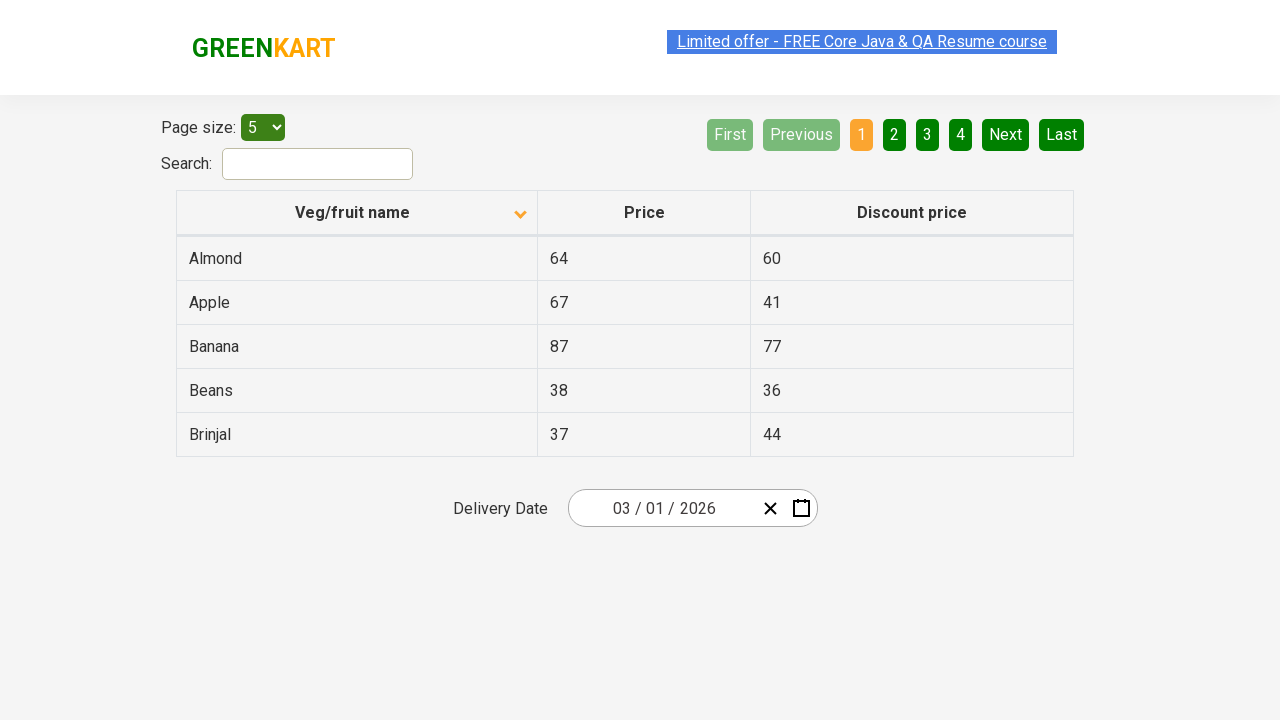

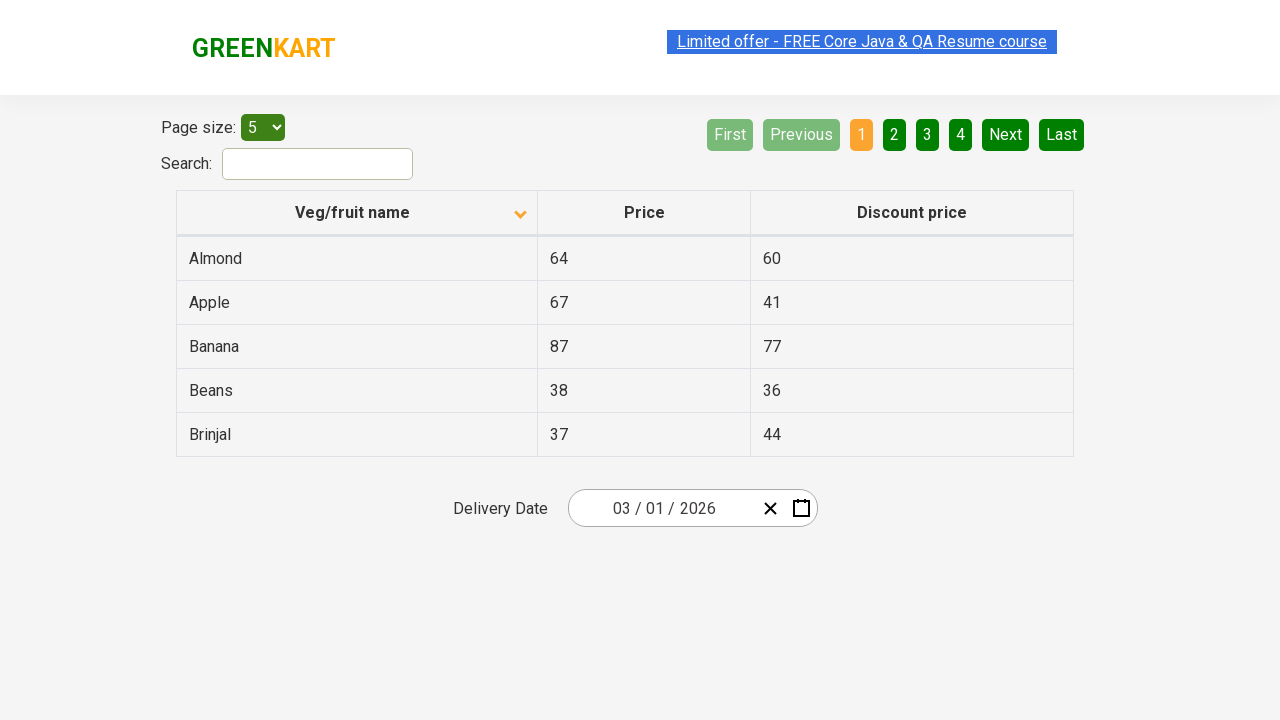